Tests a math puzzle form by reading a hidden attribute value, calculating a result using a logarithmic formula, filling in the answer, selecting checkbox and radio button options, and submitting the form.

Starting URL: http://suninjuly.github.io/get_attribute.html

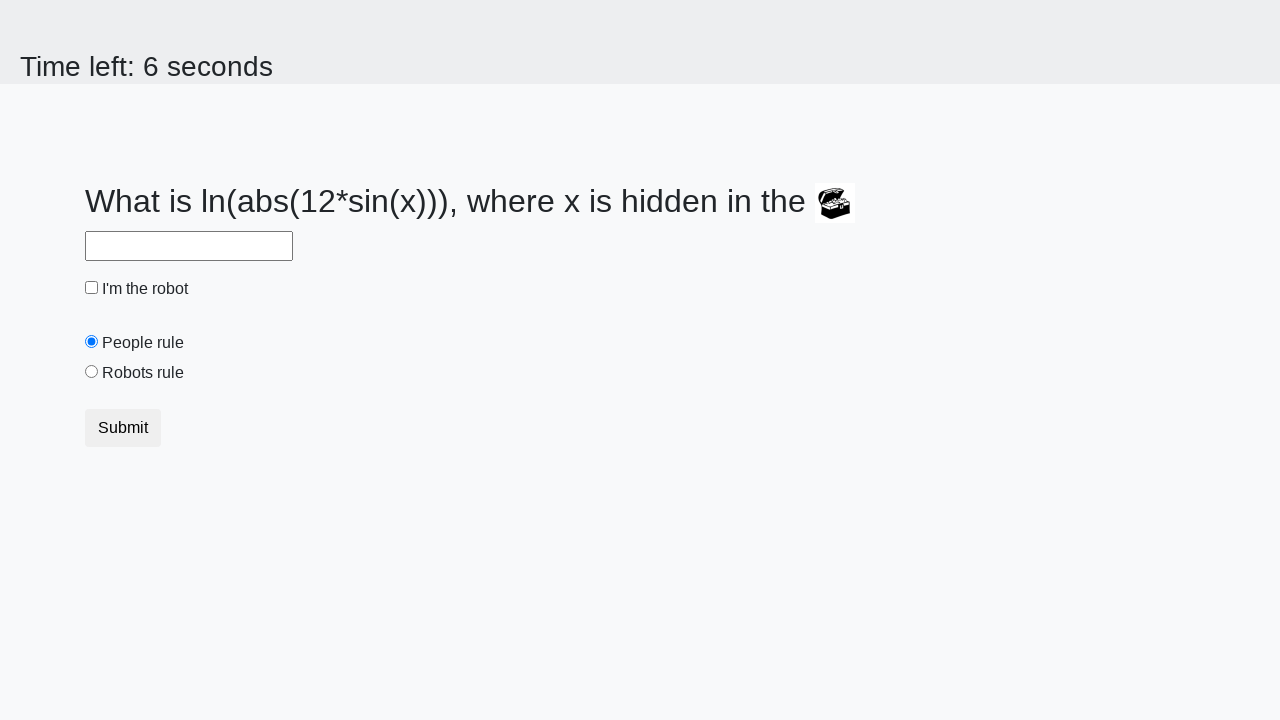

Located the treasure element with hidden attribute
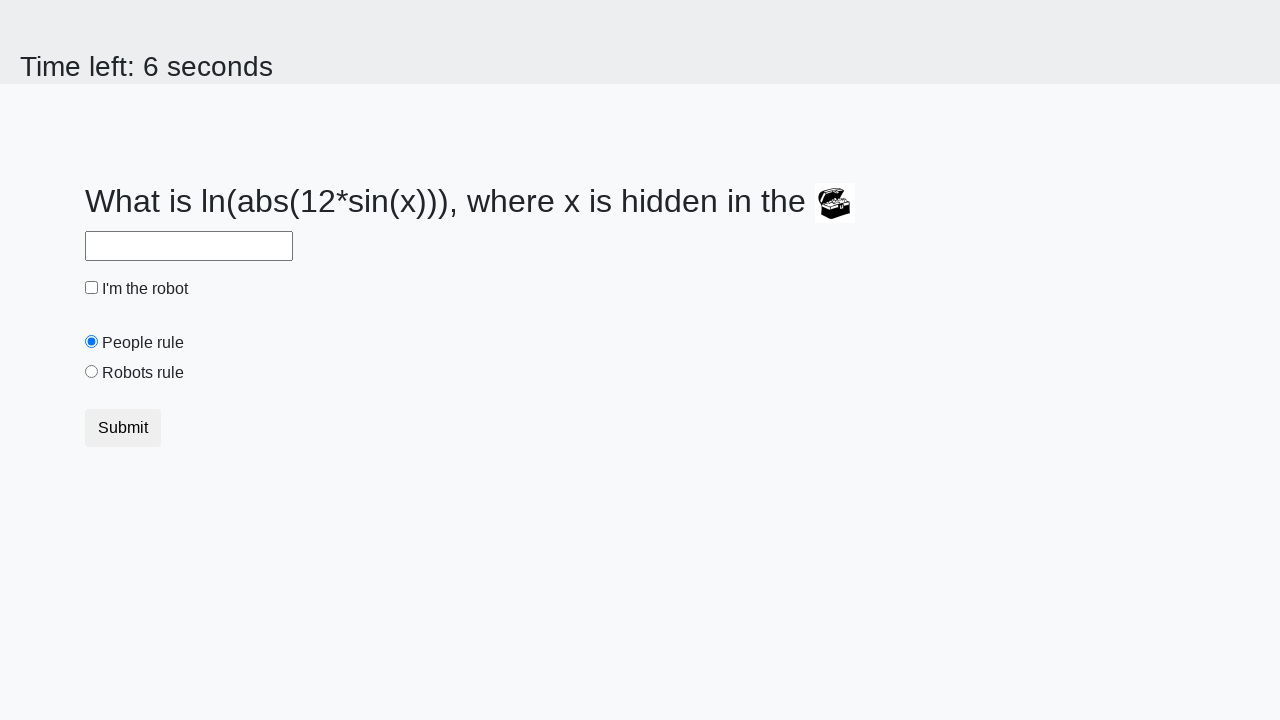

Retrieved hidden valuex attribute from treasure element
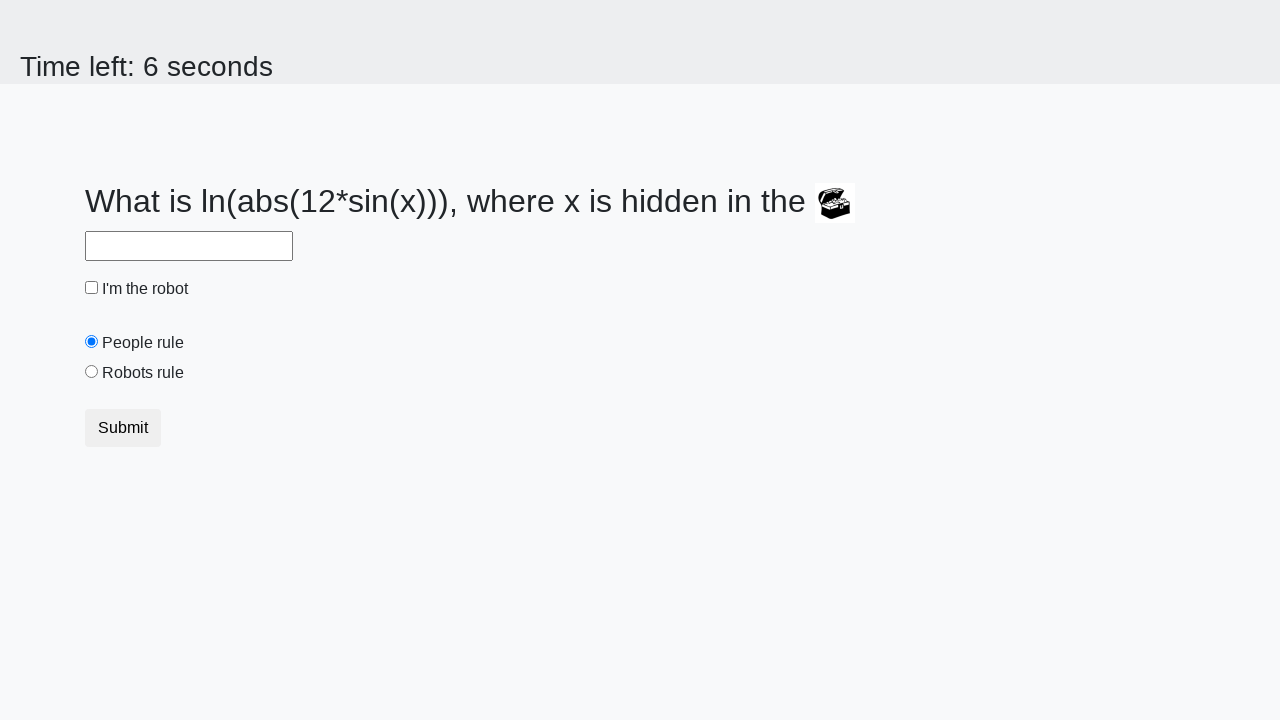

Calculated answer using logarithmic formula: y = 2.2948103968551723
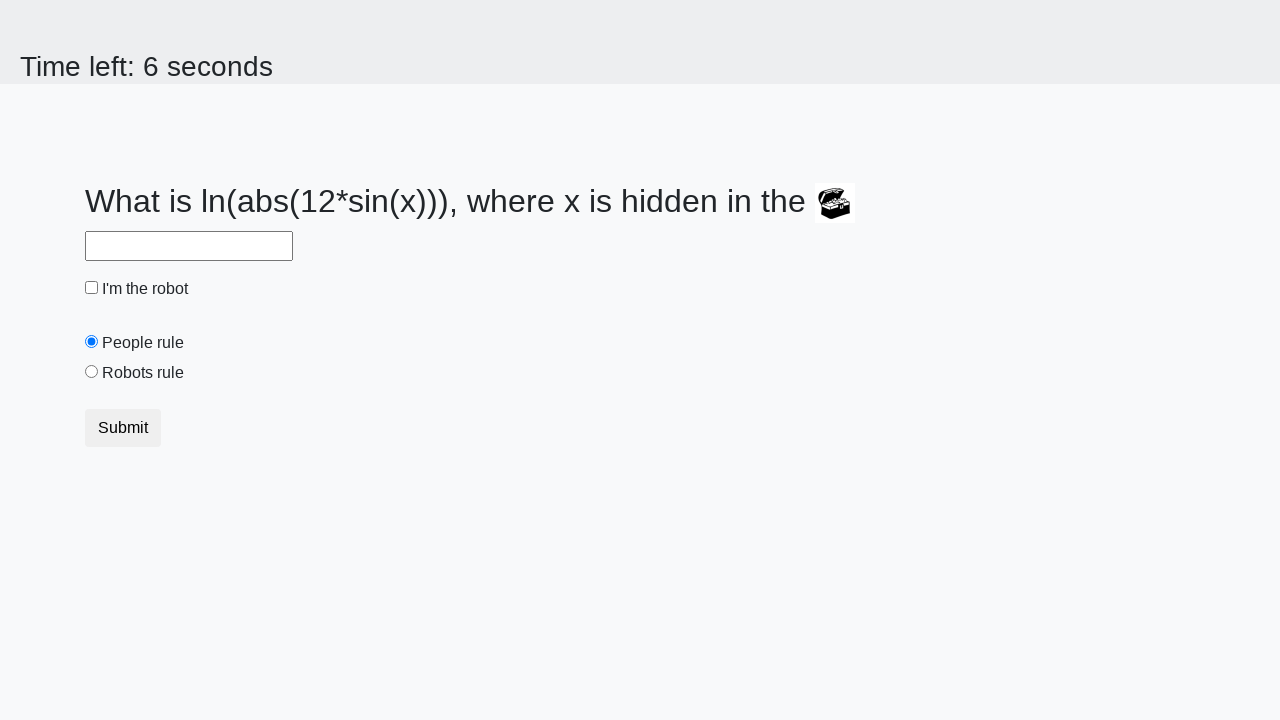

Filled answer field with calculated value: 2.2948103968551723 on #answer
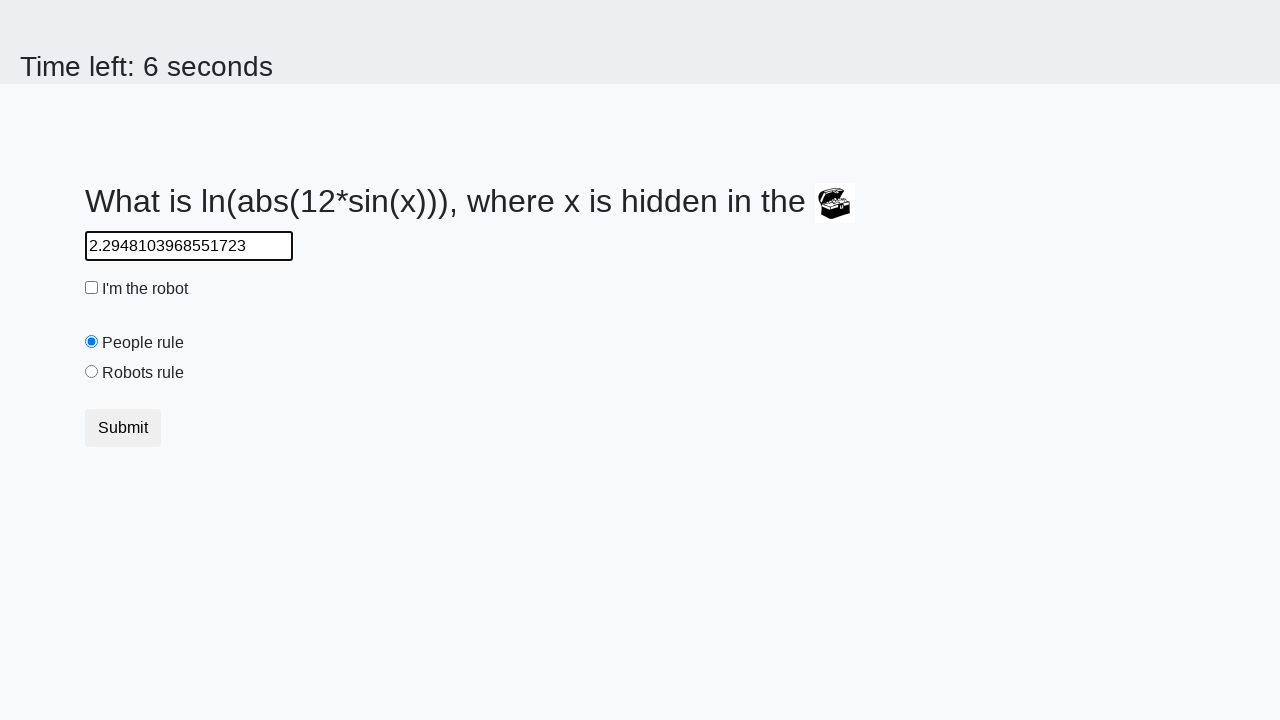

Clicked the robot checkbox at (92, 288) on #robotCheckbox
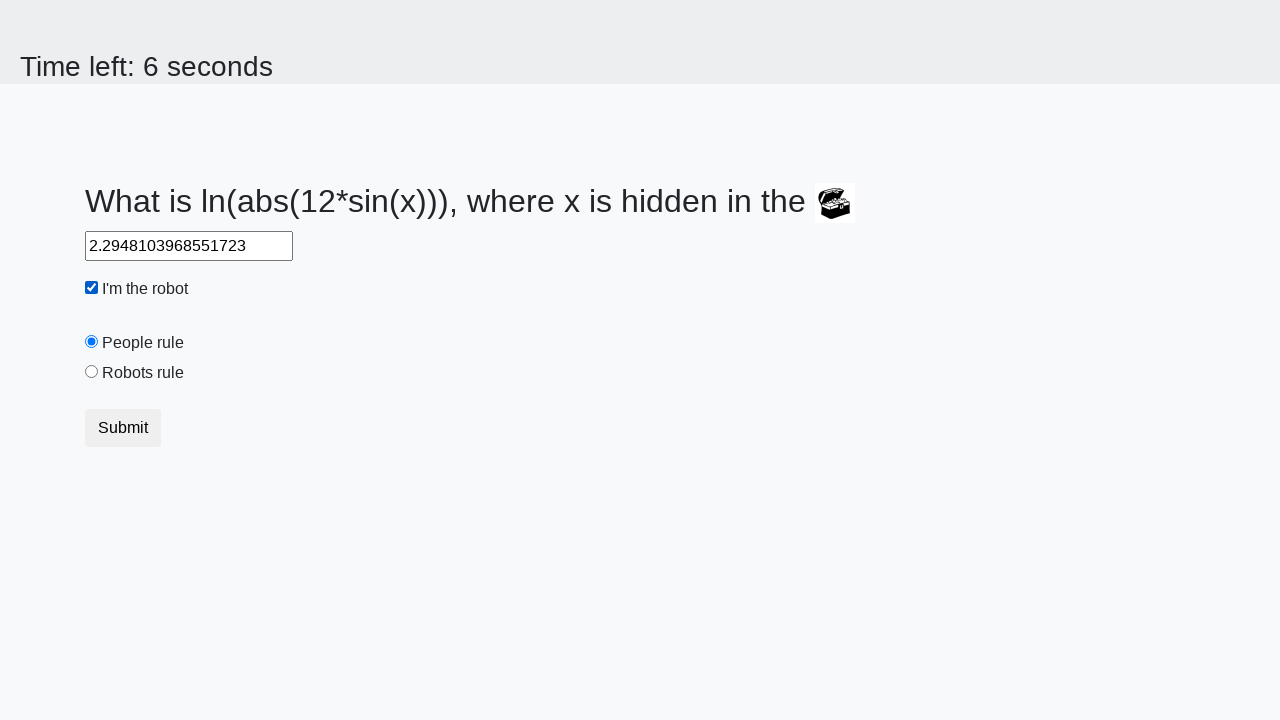

Selected the 'robots rule' radio button at (92, 372) on #robotsRule
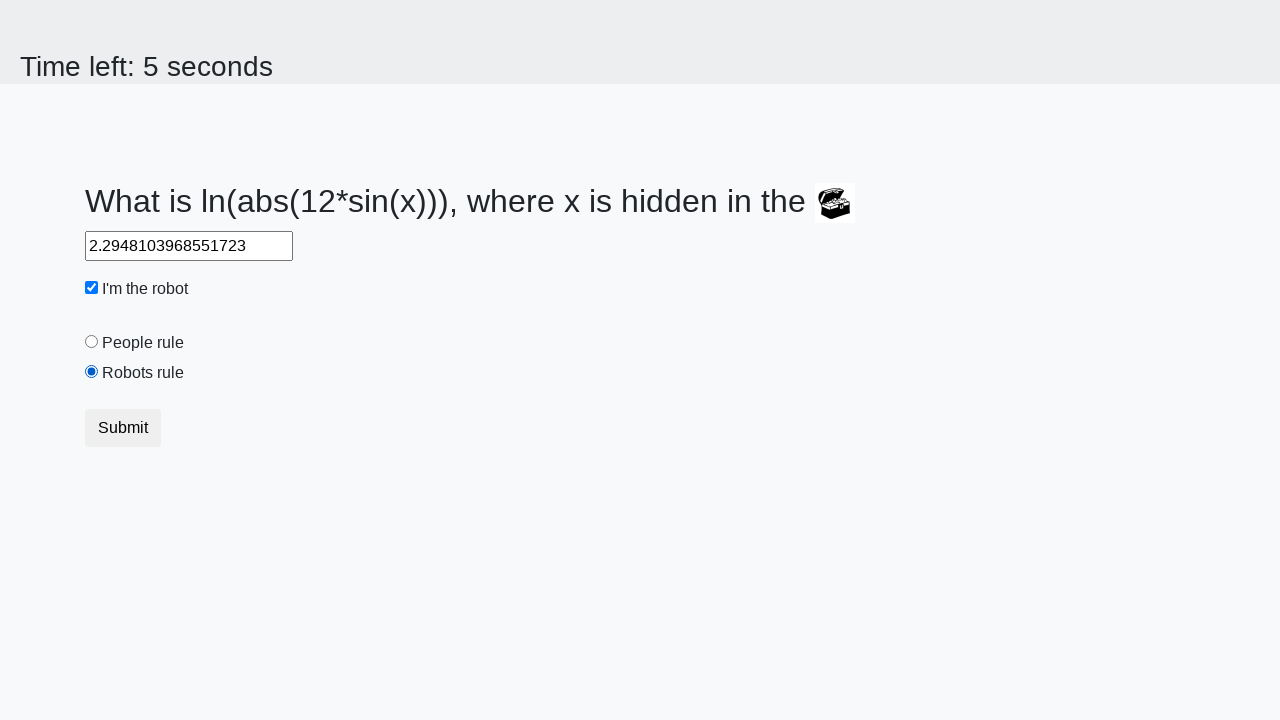

Clicked the submit button to submit the form at (123, 428) on button.btn
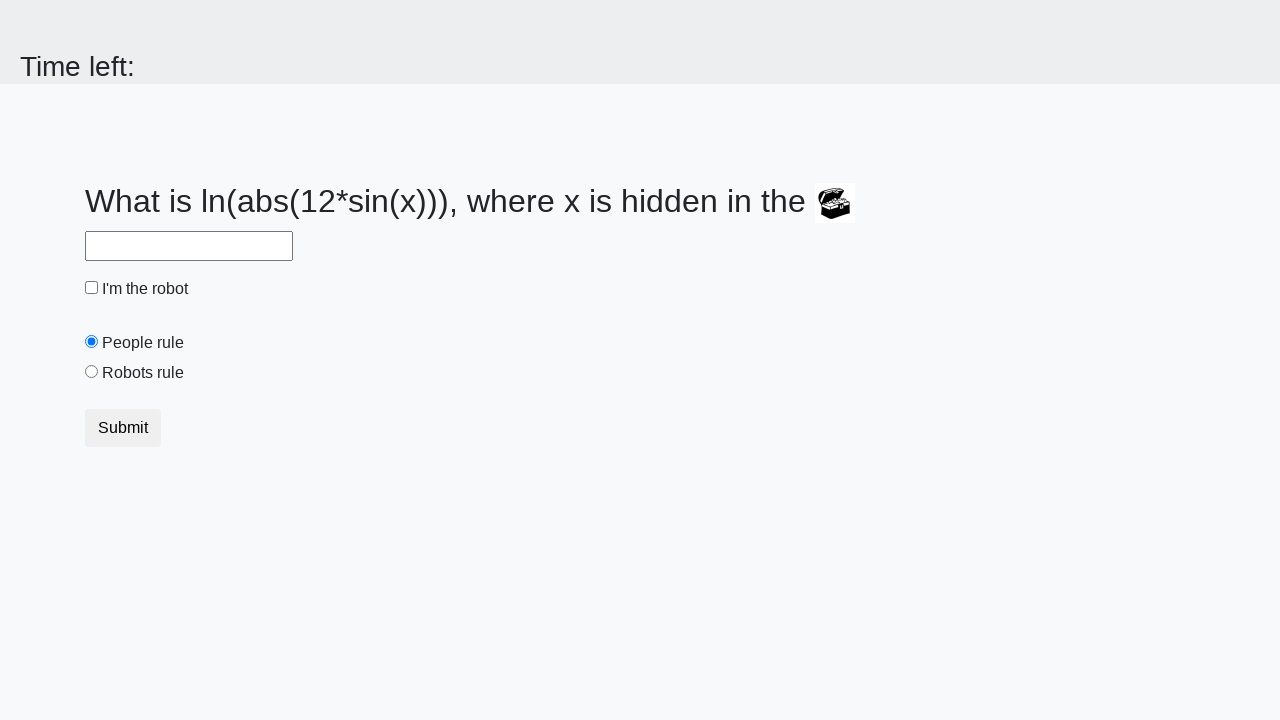

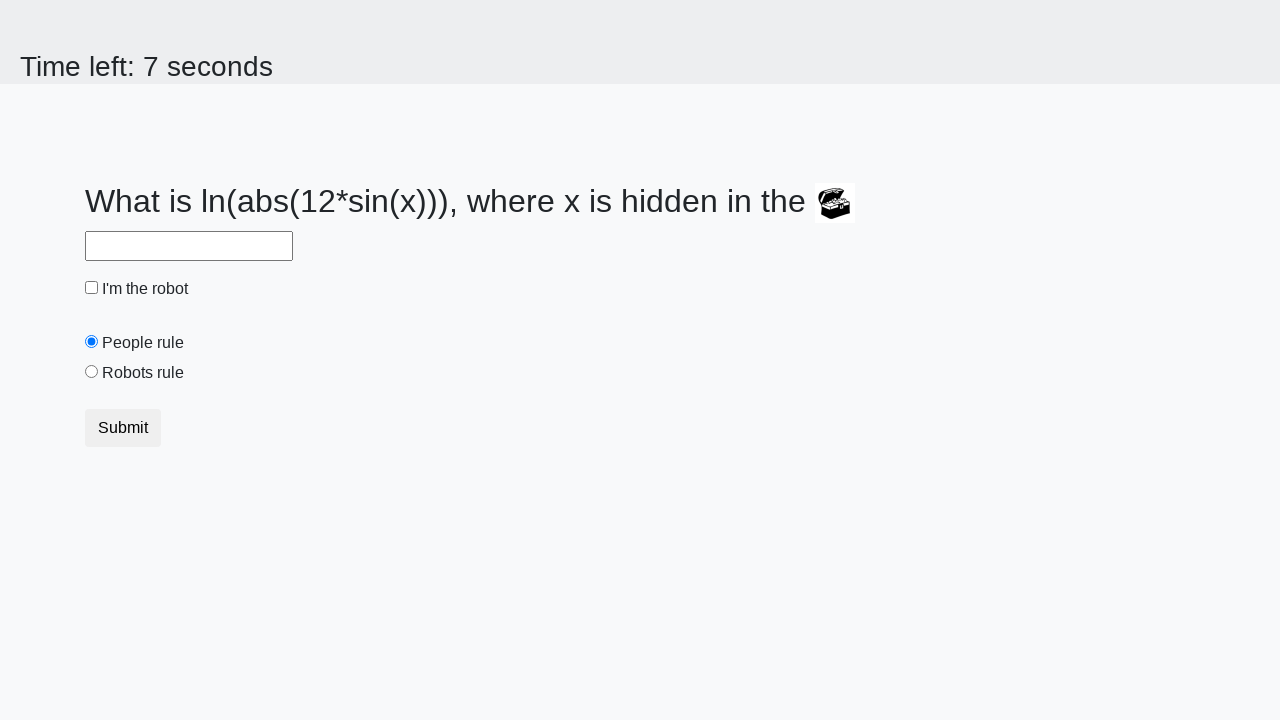